Tests selecting an option from a dropdown menu

Starting URL: https://rahulshettyacademy.com/AutomationPractice/

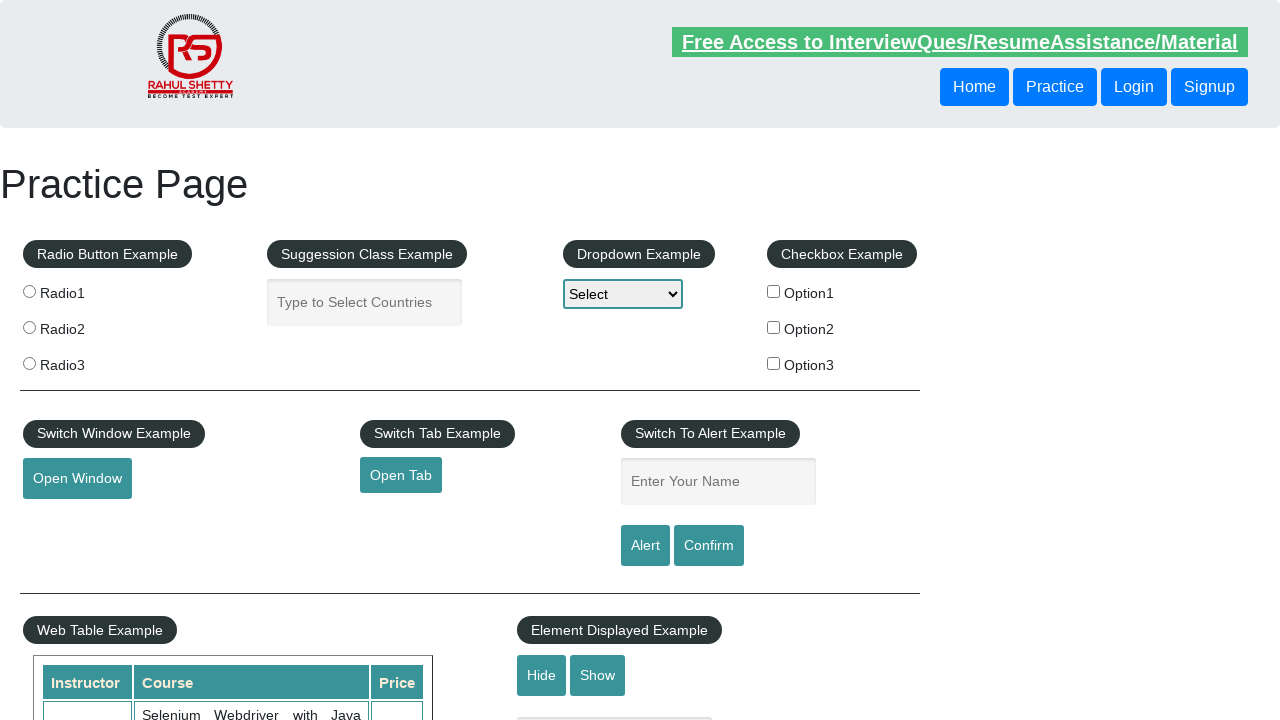

Navigated to AutomationPractice page
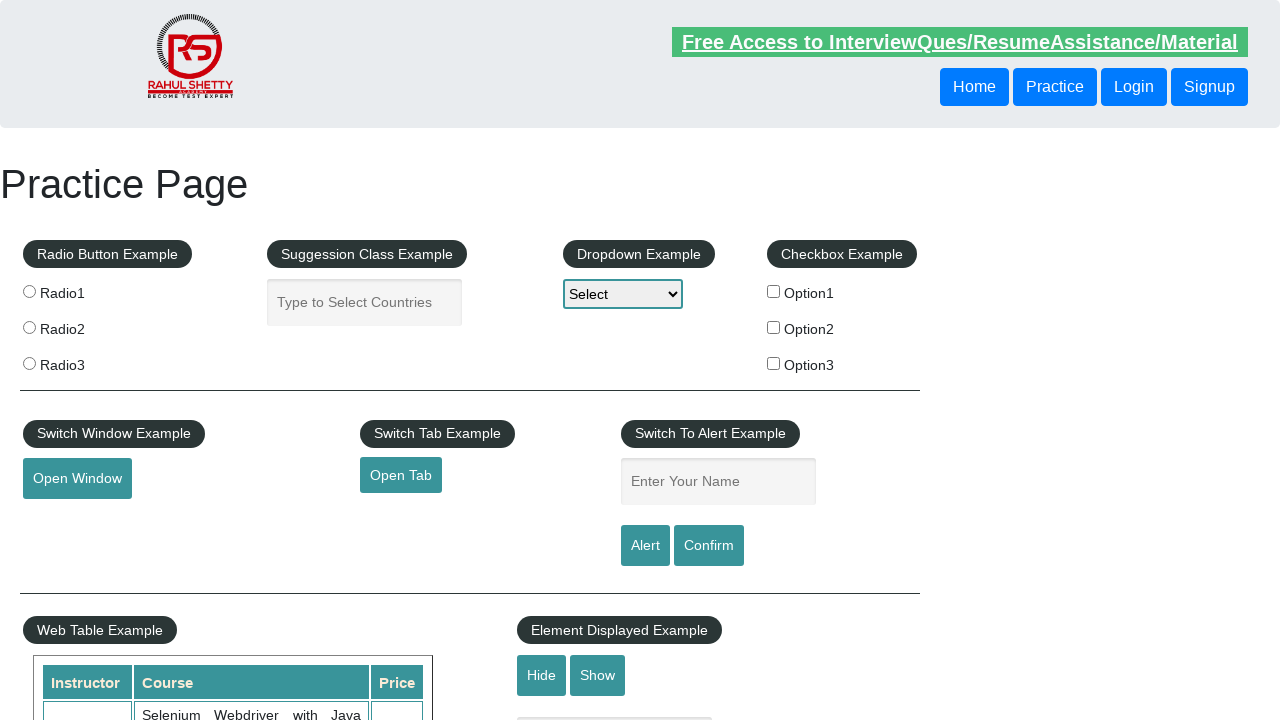

Selected Option2 from dropdown menu on #dropdown-class-example
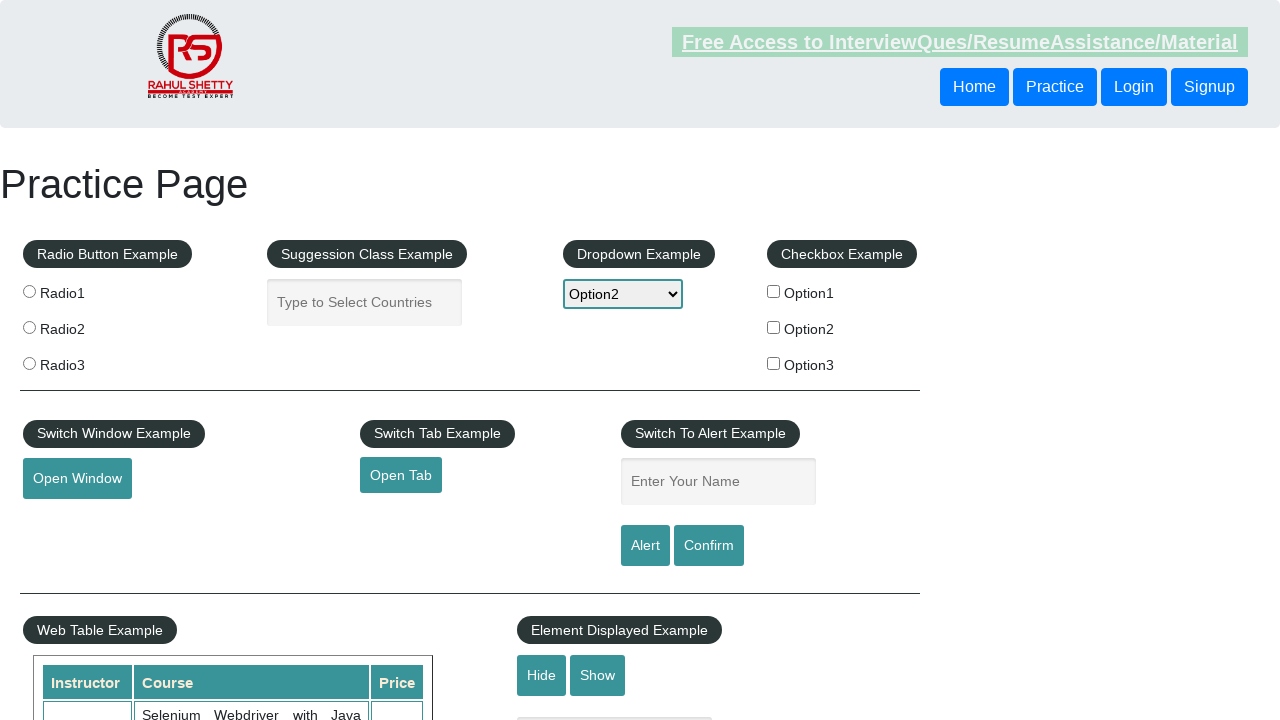

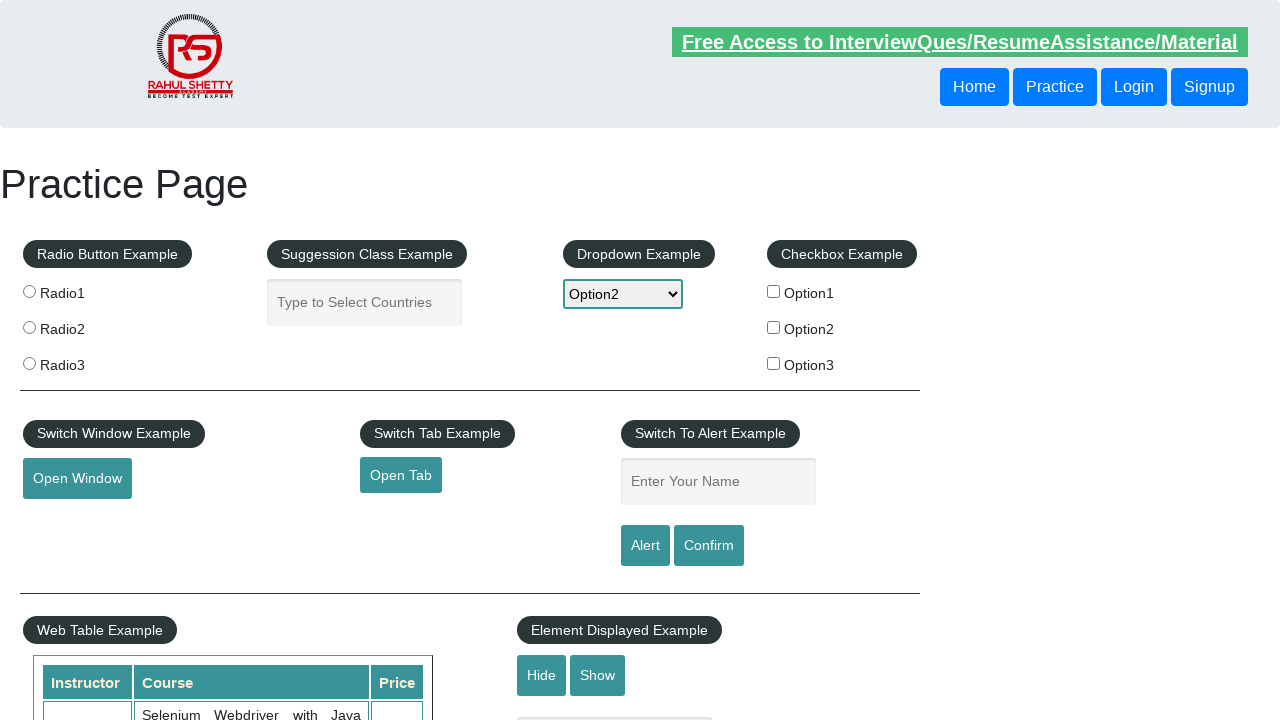